Tests the Books to Scrape website by navigating to the homepage and clicking through pagination using the "next" button until no more pages are available.

Starting URL: http://books.toscrape.com/

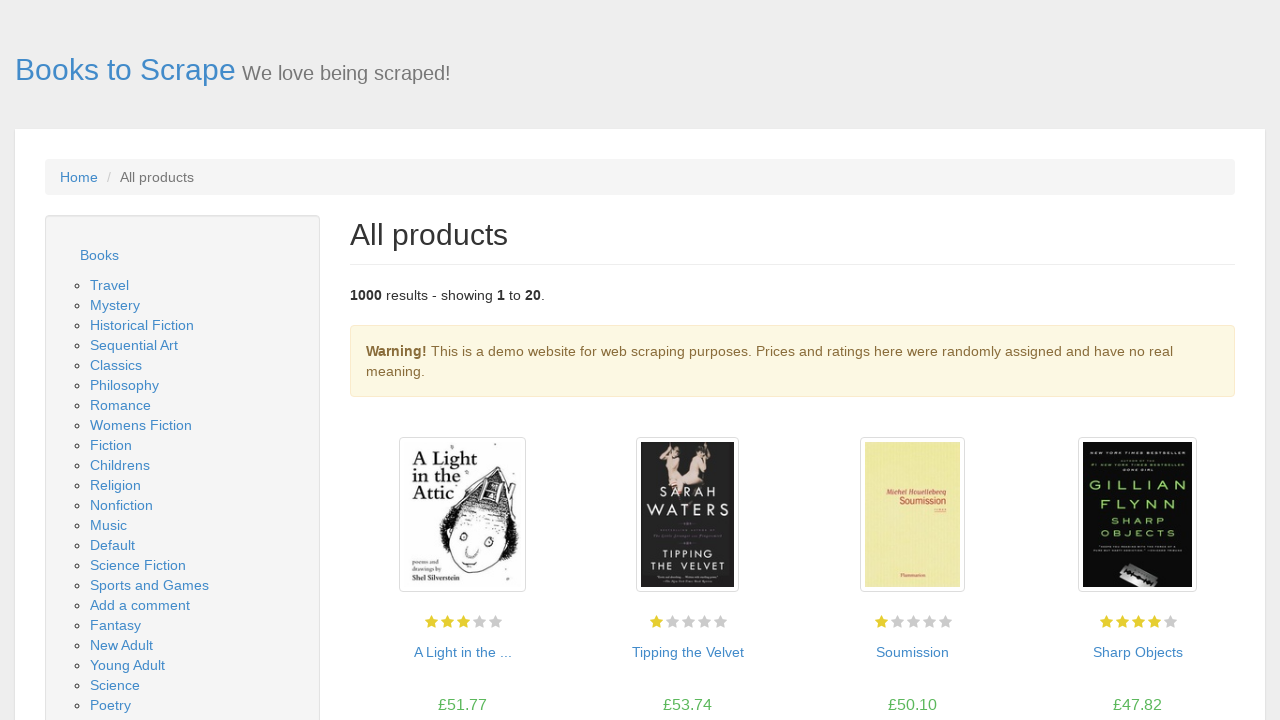

Waited for sidebar categories to load
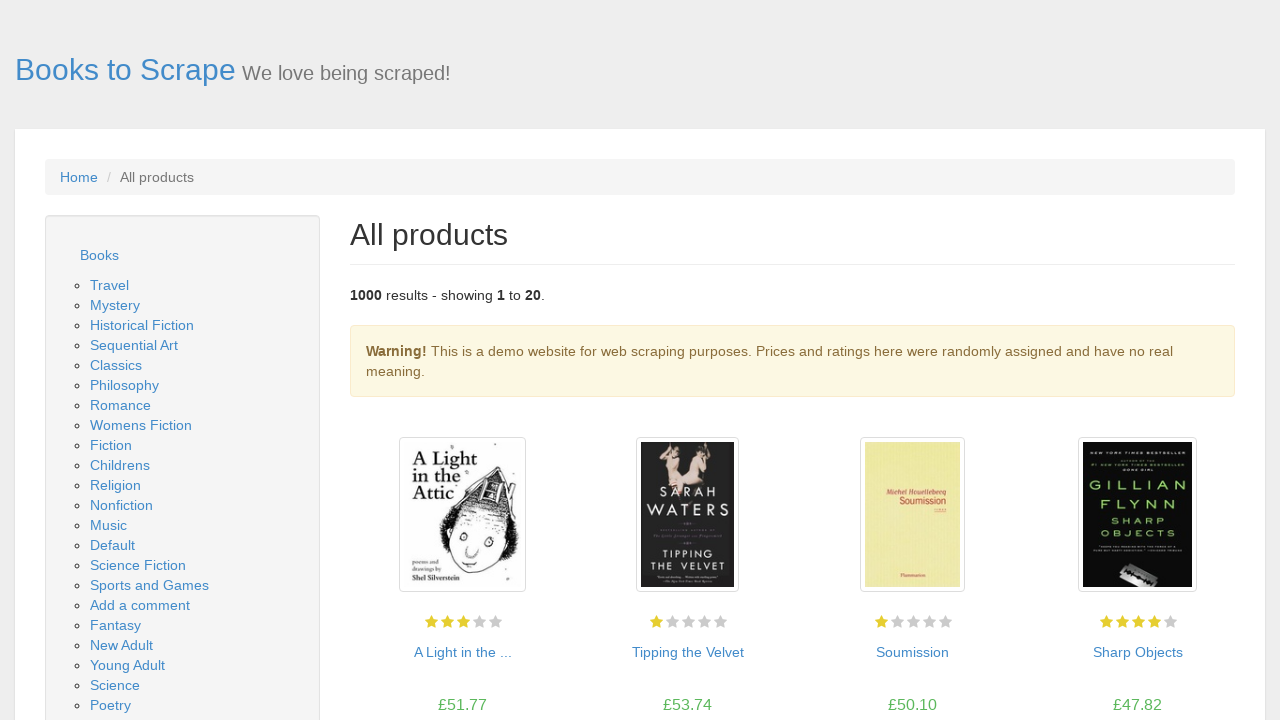

Clicked the 'next' pagination button at (1206, 654) on li.next a
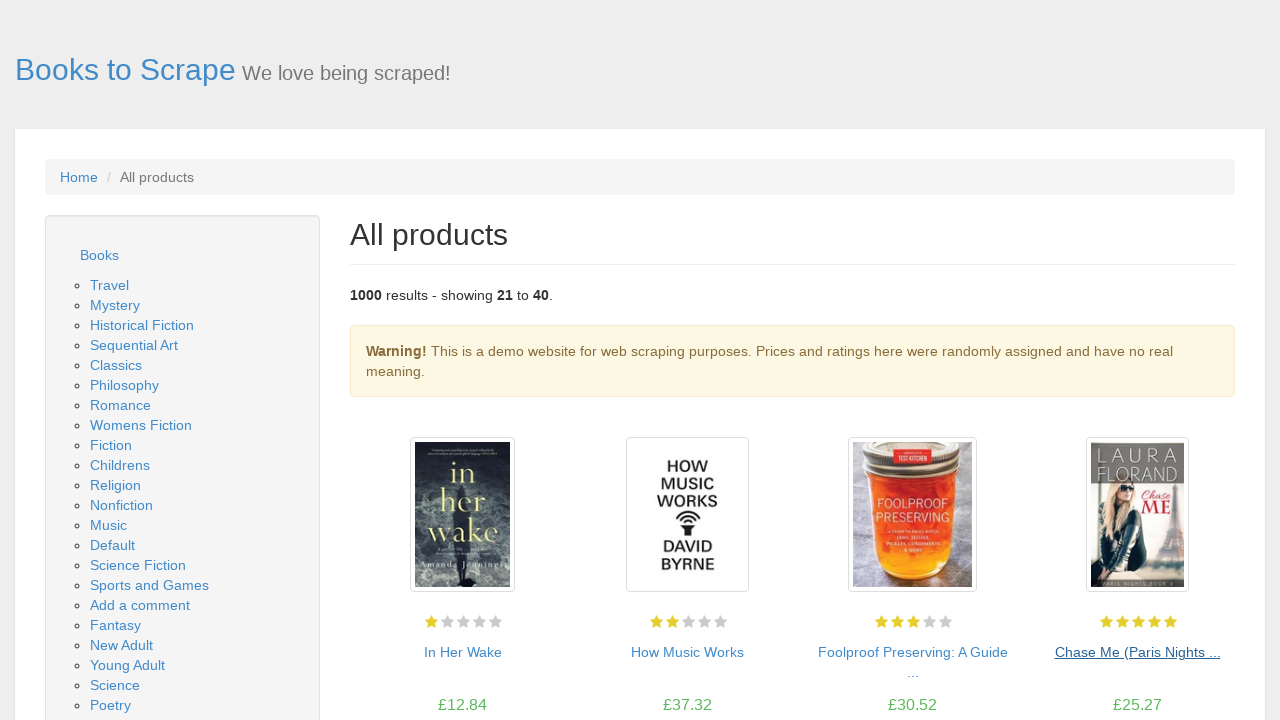

Waited for next page to load
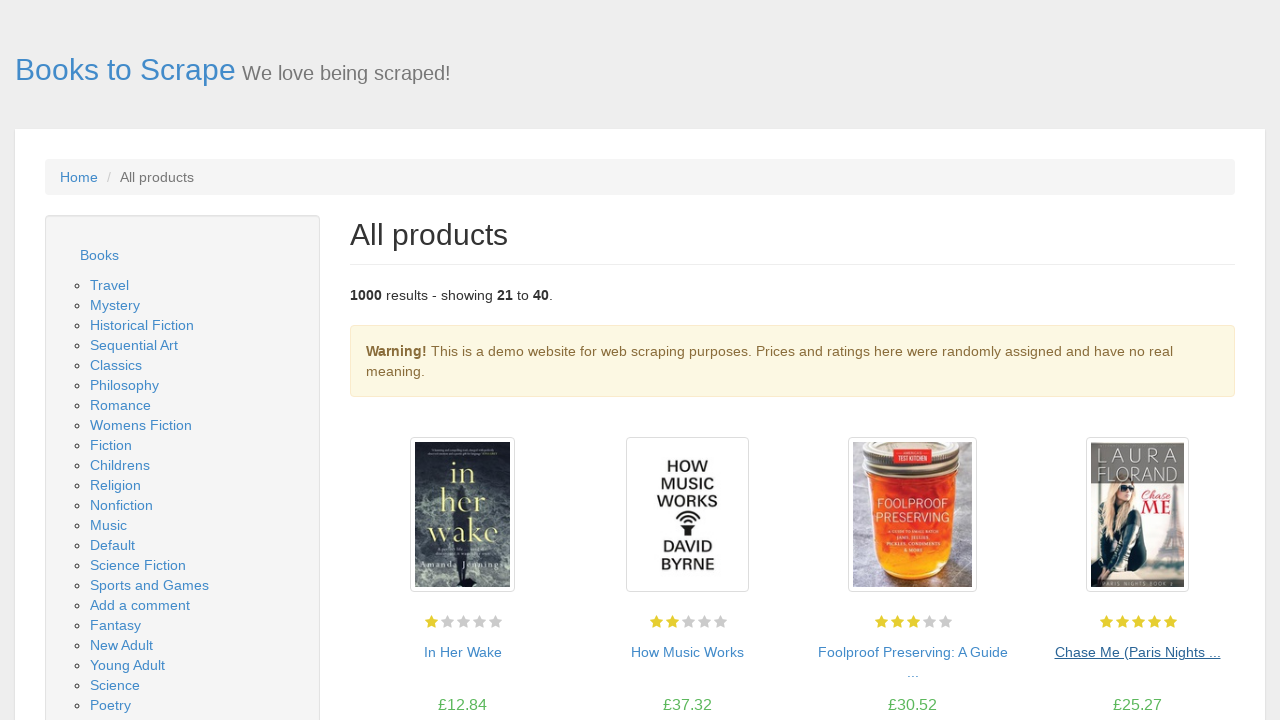

Clicked the 'next' pagination button at (1206, 654) on li.next a
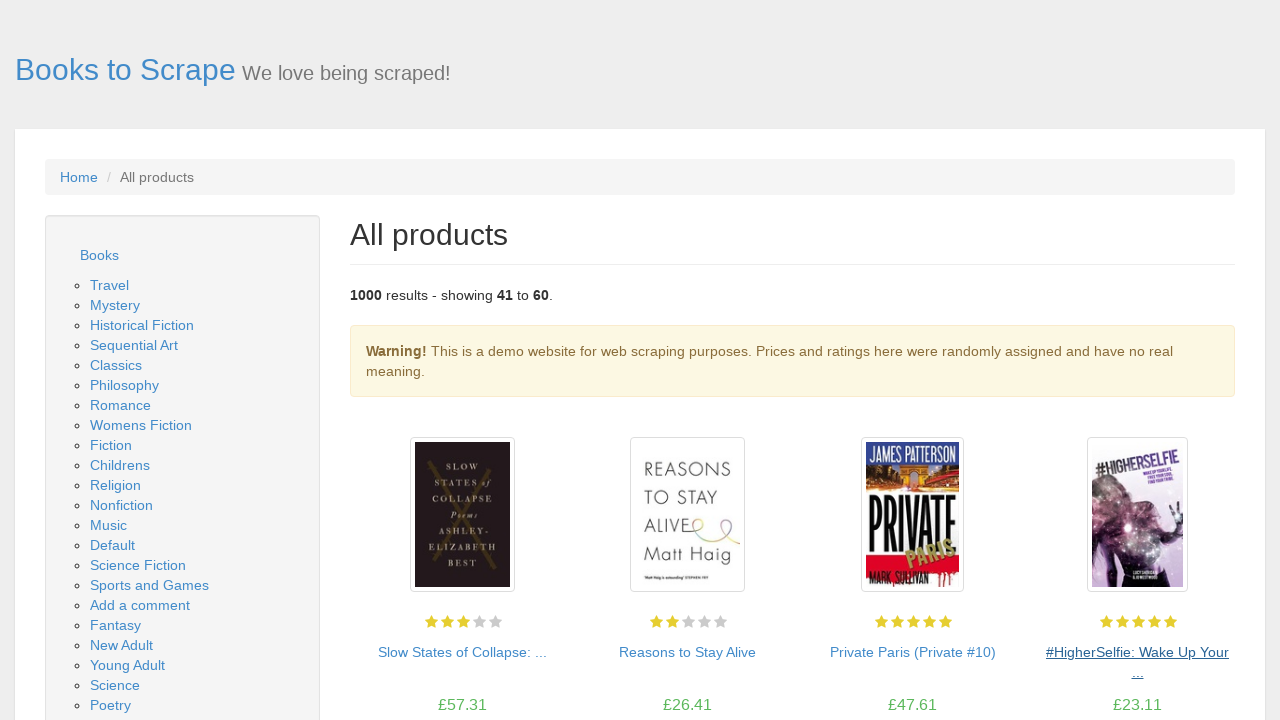

Waited for next page to load
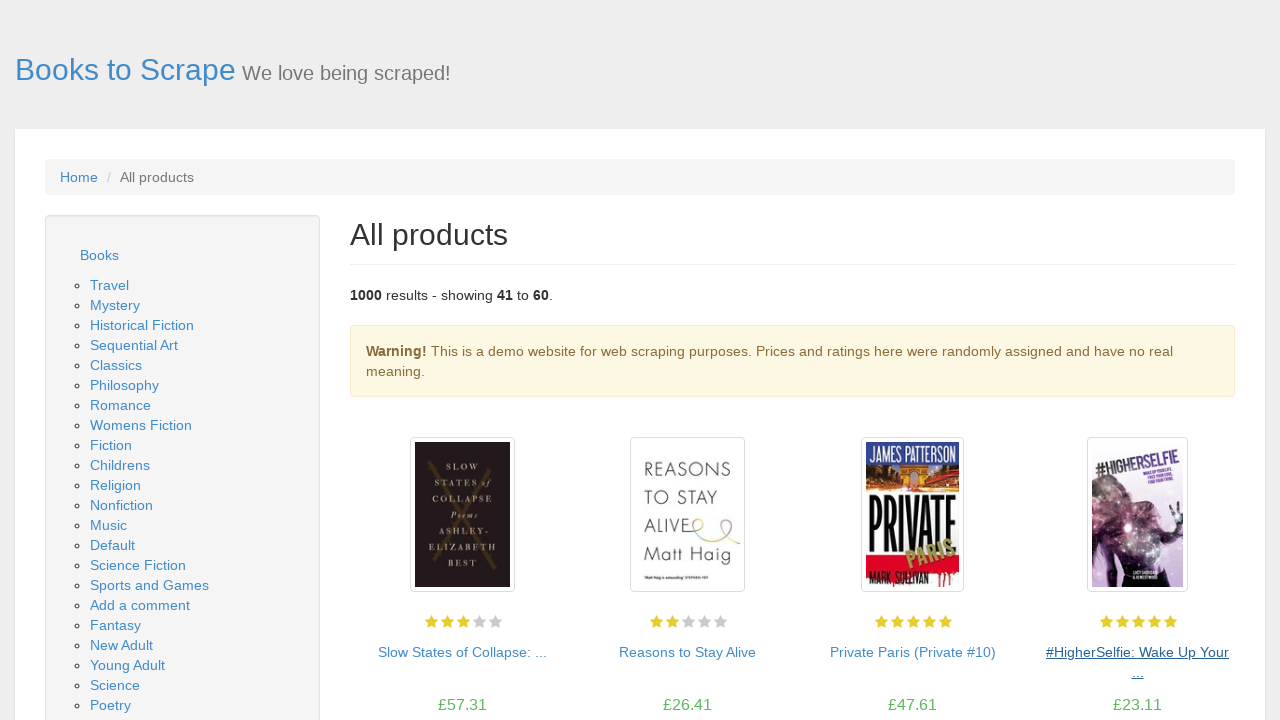

Clicked the 'next' pagination button at (1206, 654) on li.next a
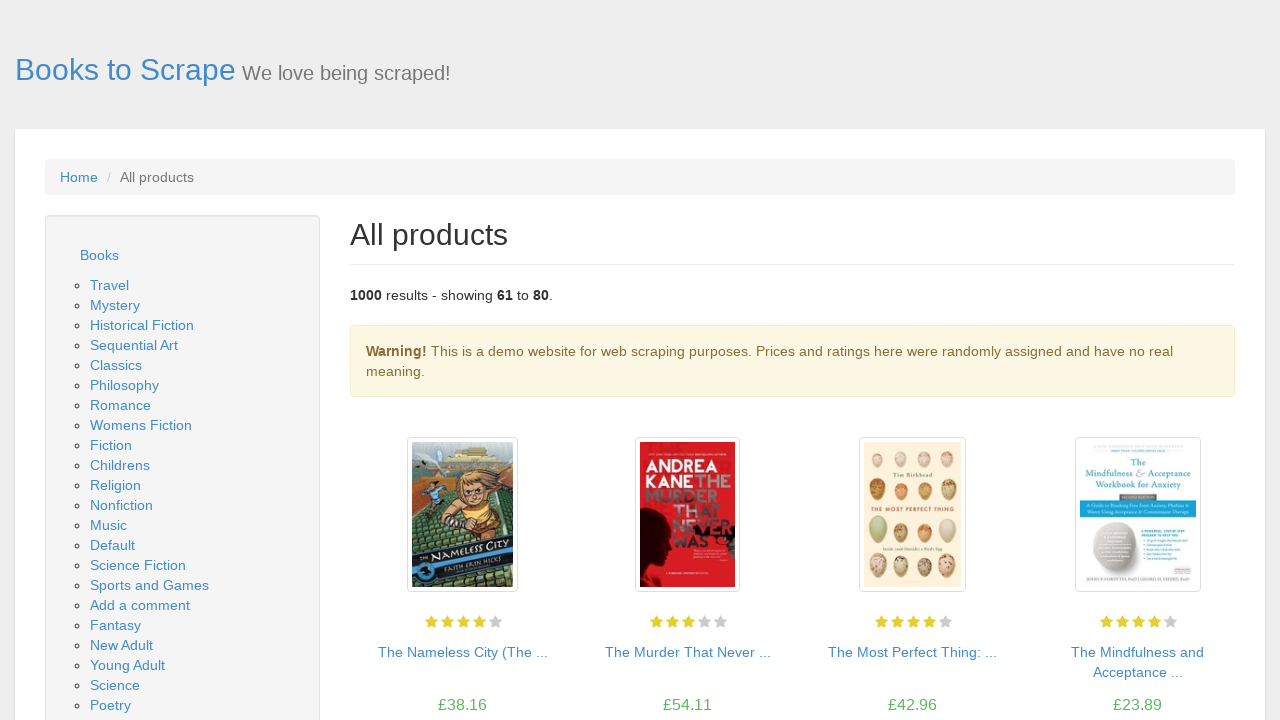

Waited for next page to load
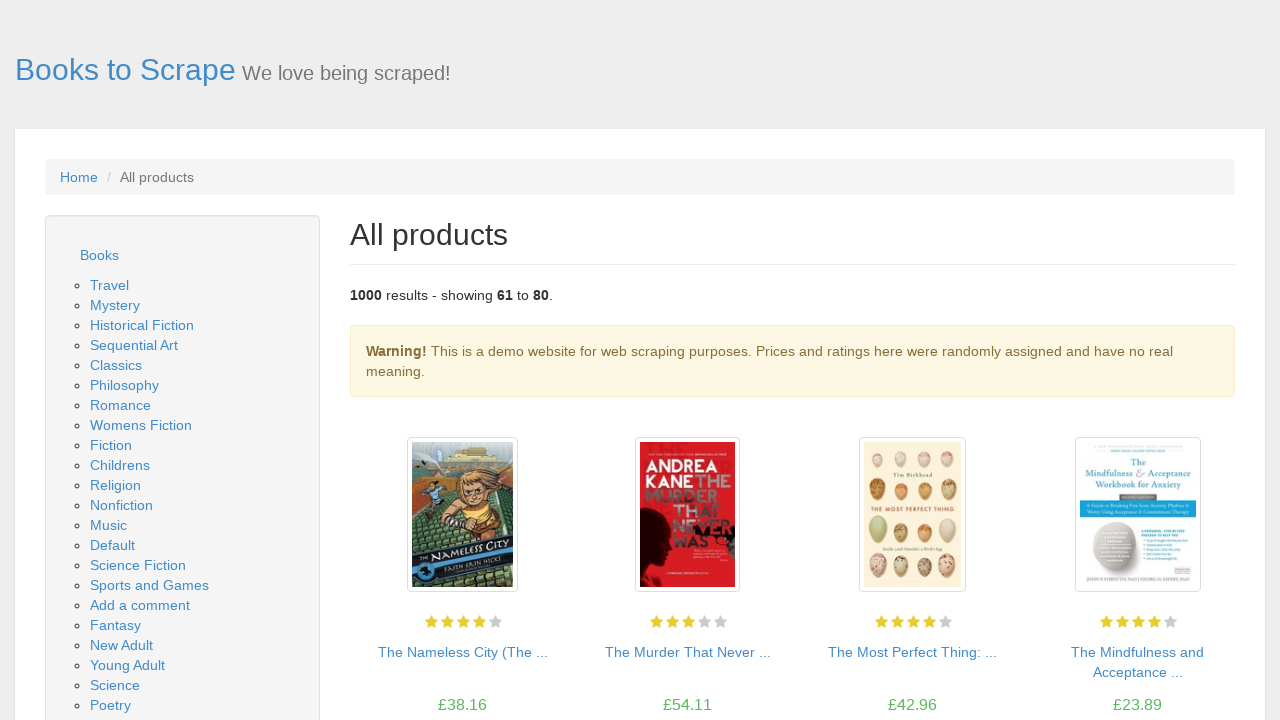

Clicked the 'next' pagination button at (1206, 654) on li.next a
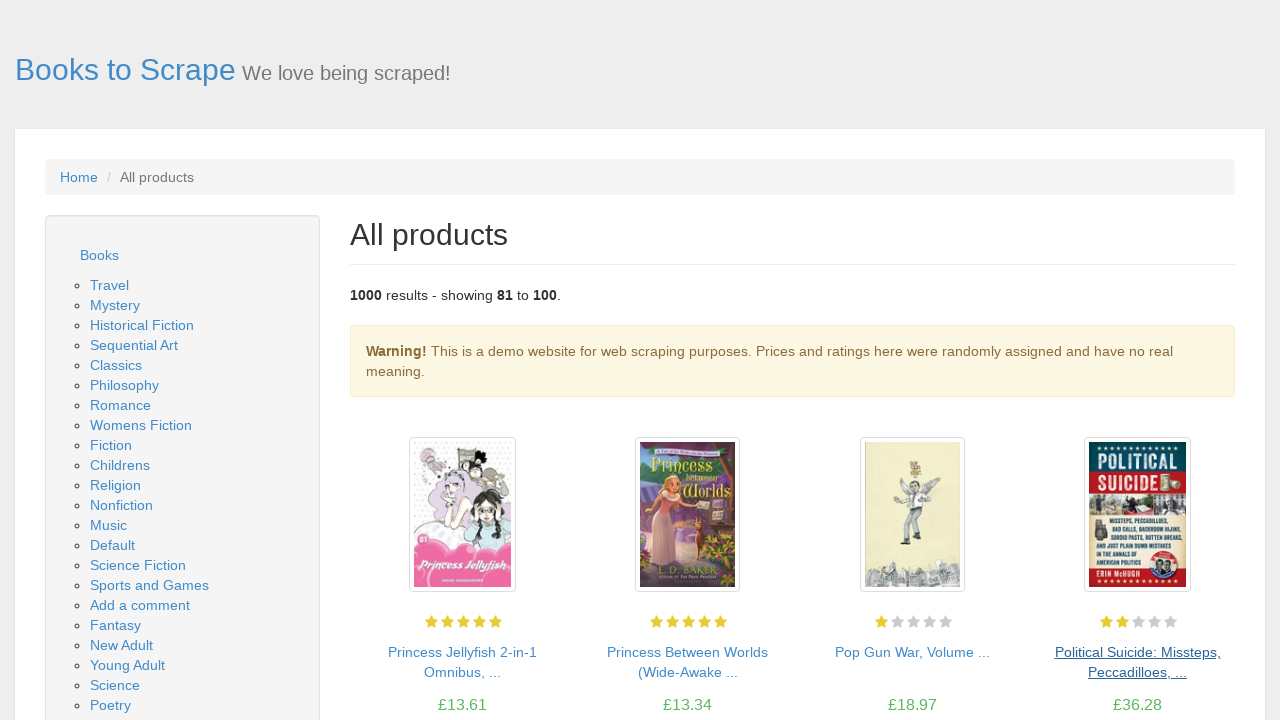

Waited for next page to load
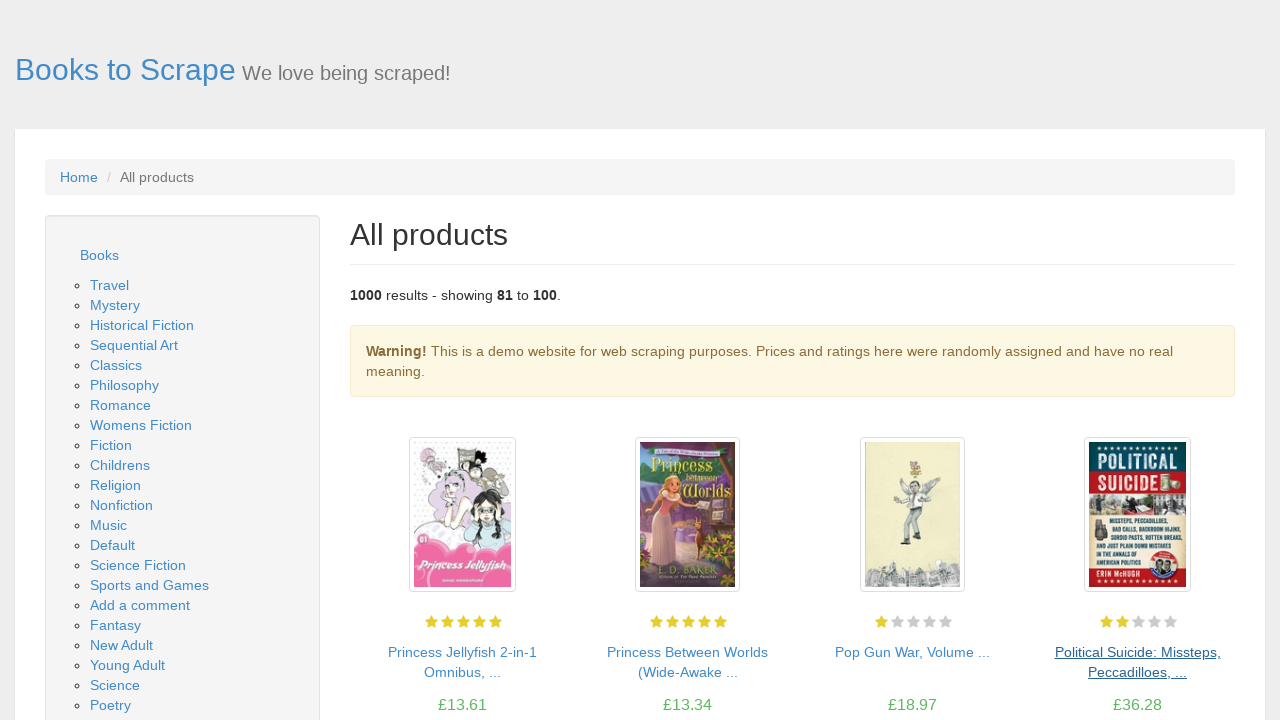

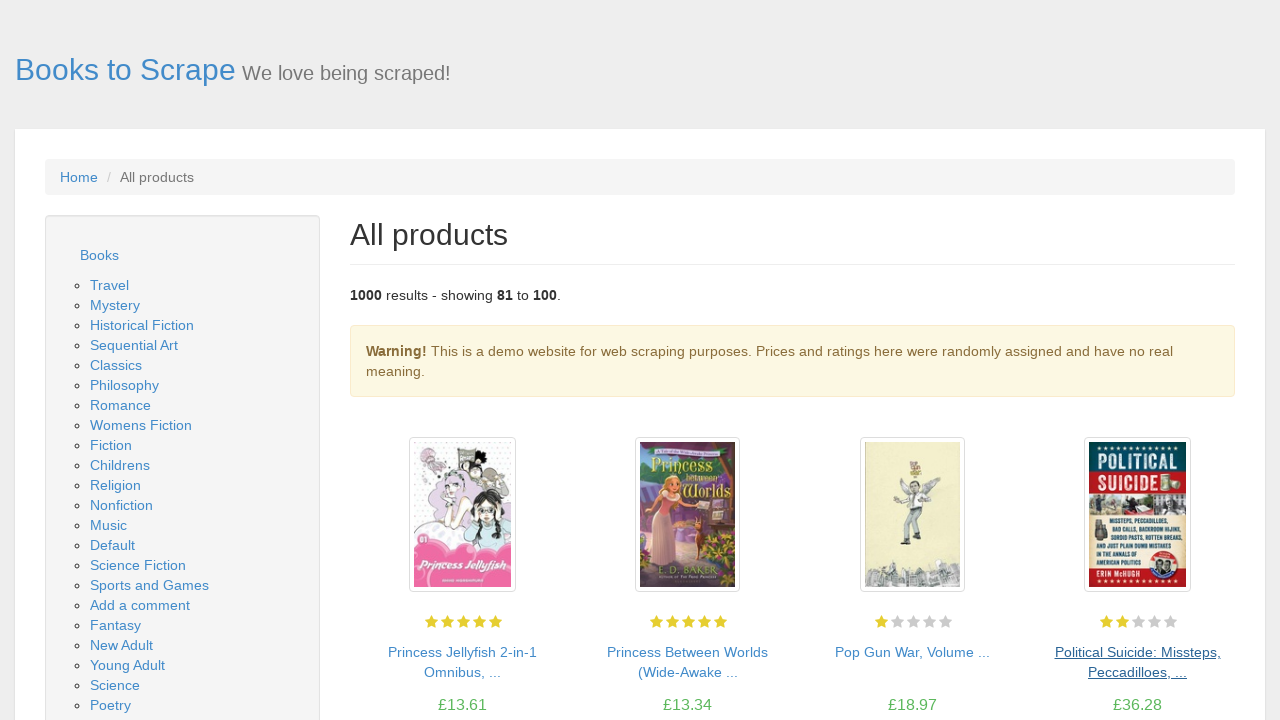